Tests a loading images page by waiting for images to fully load (indicated by "Done!" text appearing) and then verifying the images are present in the container

Starting URL: https://bonigarcia.dev/selenium-webdriver-java/loading-images.html

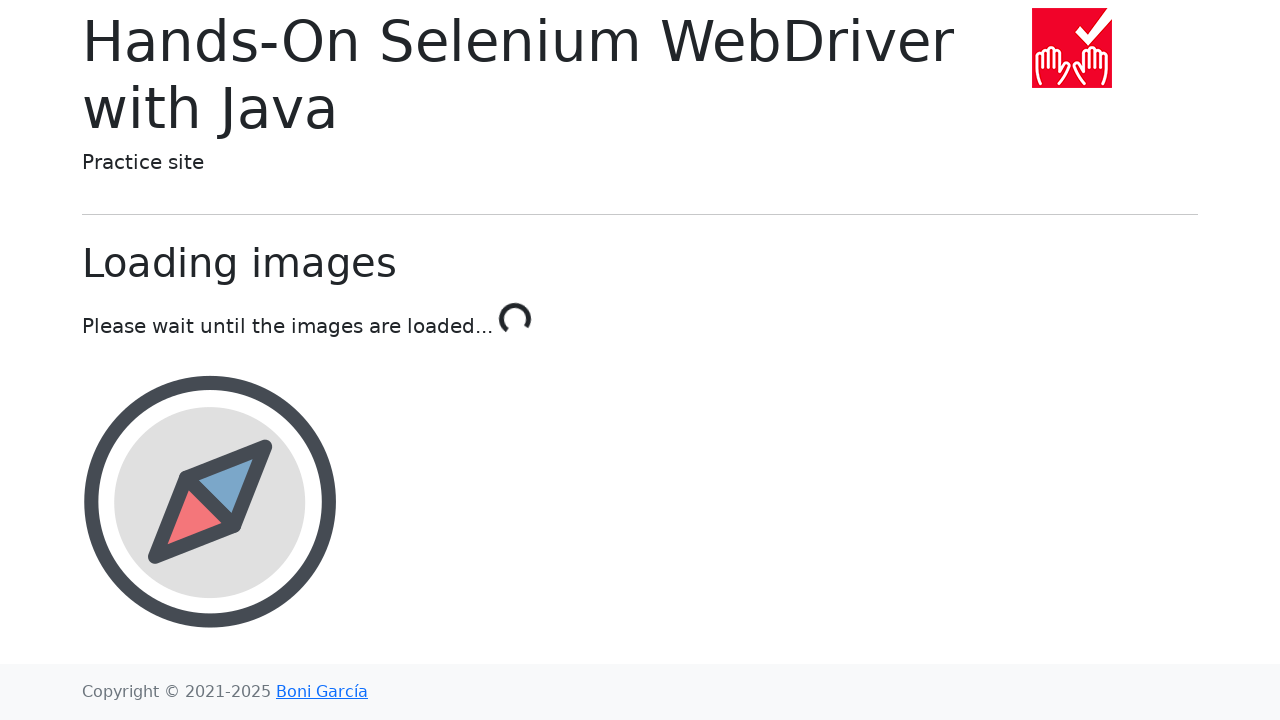

Waited for loading indicator to show 'Done!' - all images fully loaded
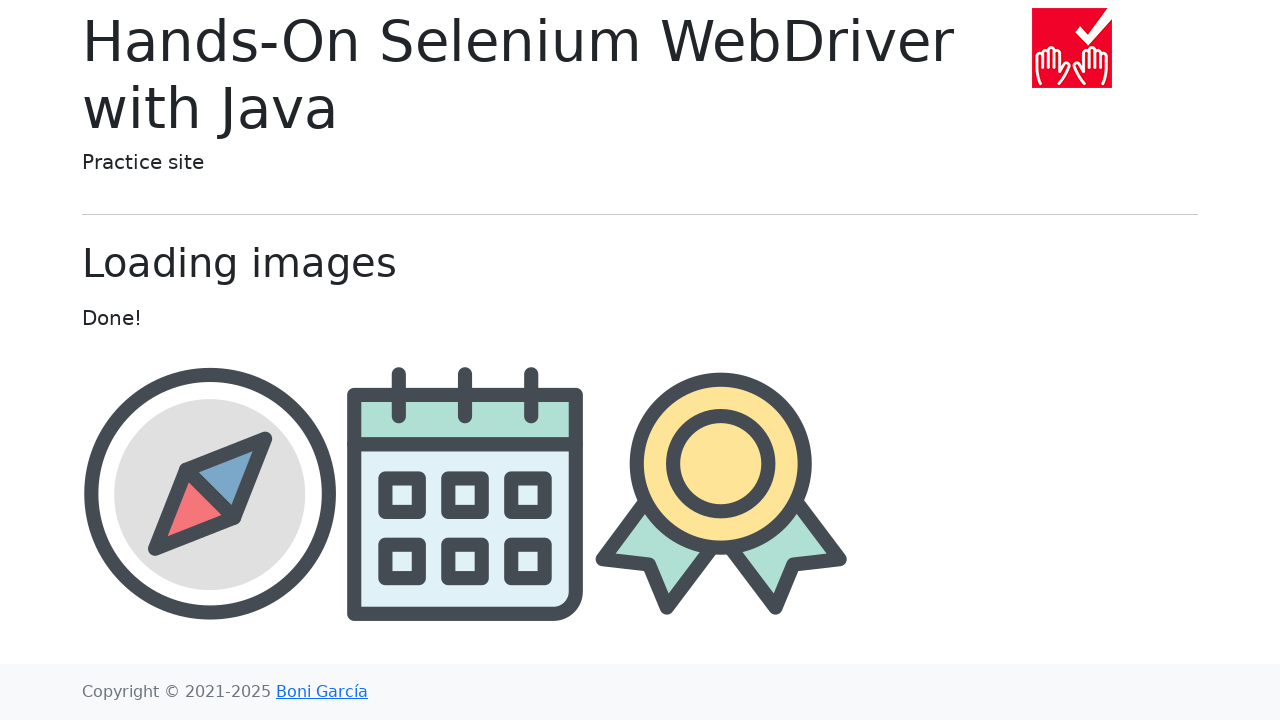

Verified images are present in the container
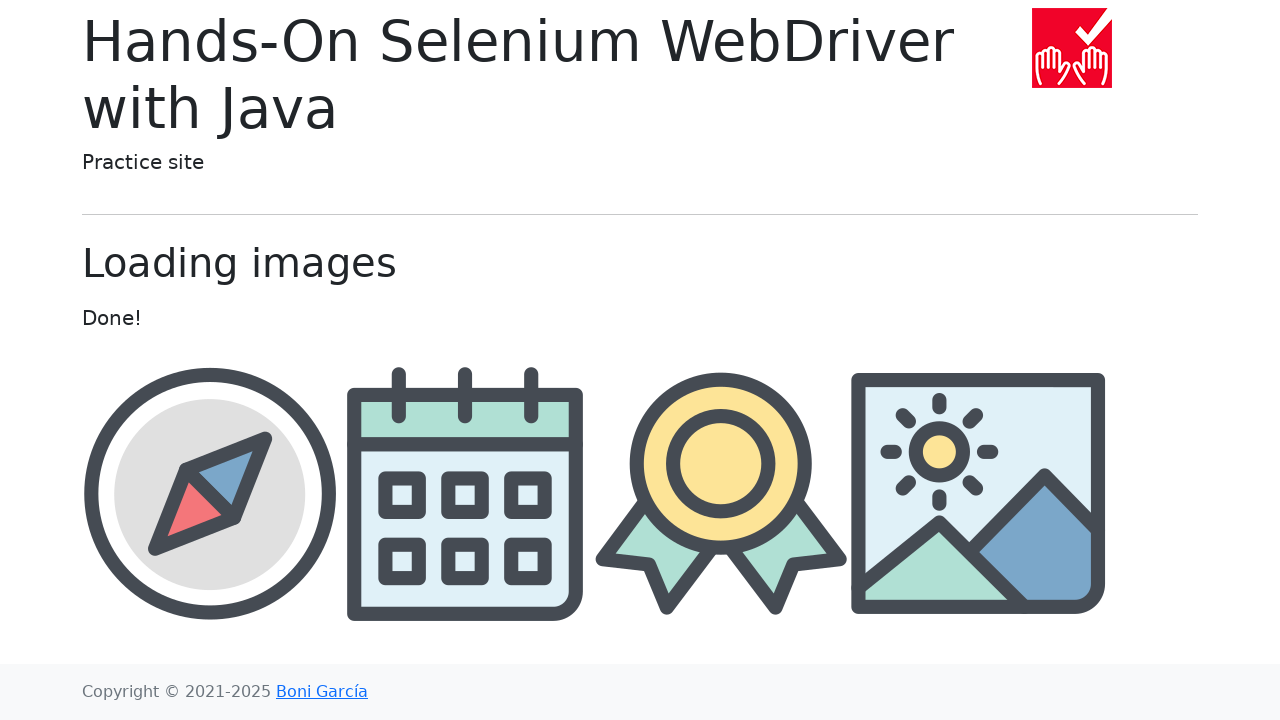

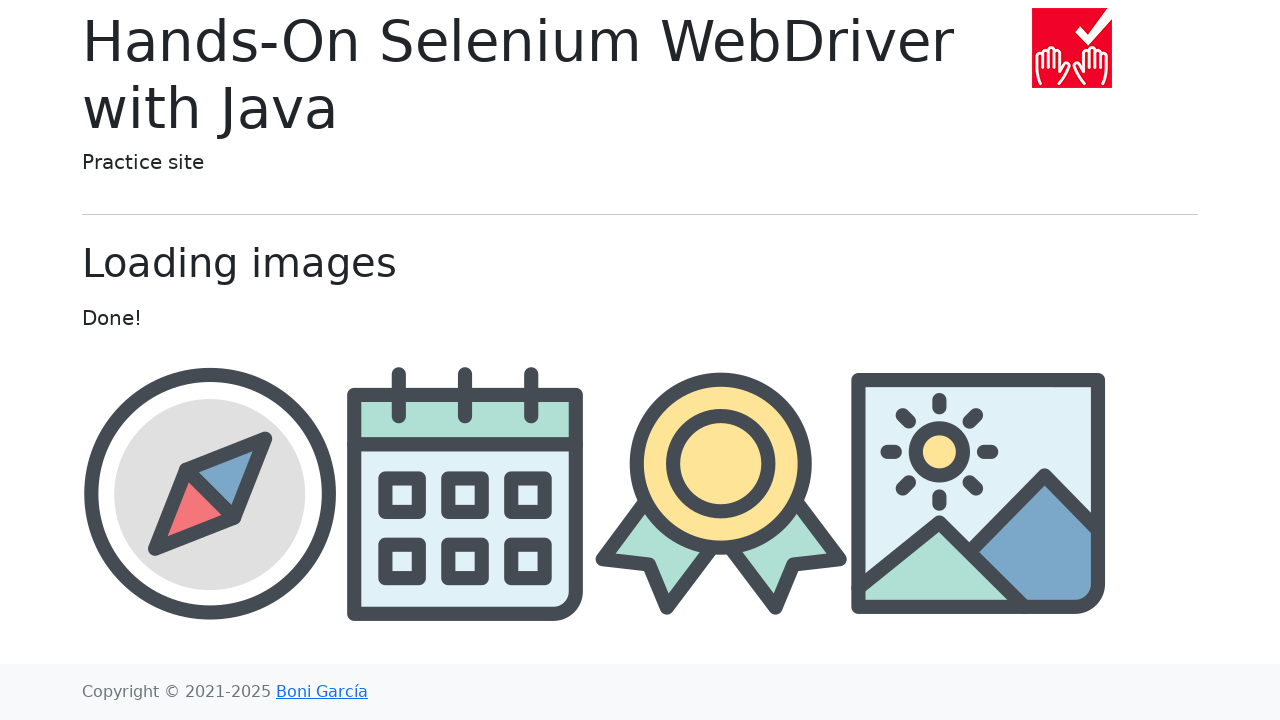